Tests browser navigation capabilities including navigating to a URL, going back, going forward, and refreshing the page

Starting URL: https://trytestingthis.netlify.app

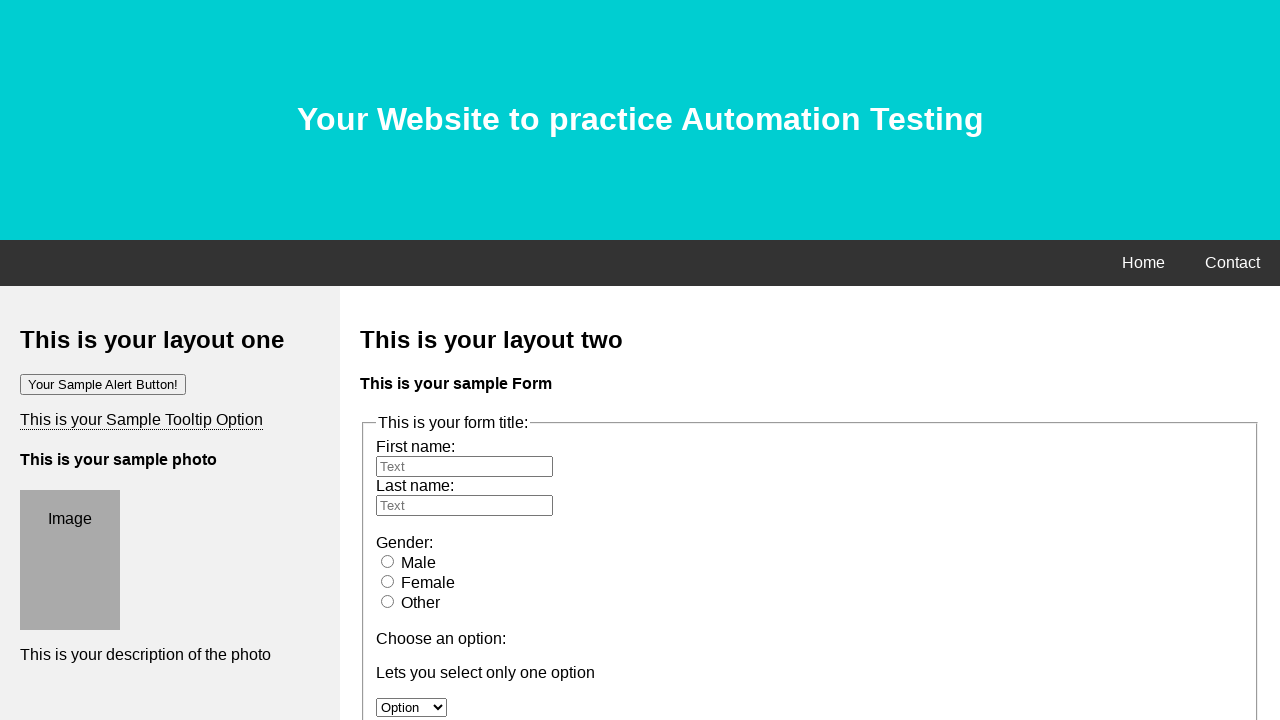

Navigated to https://trytestingthis.netlify.app
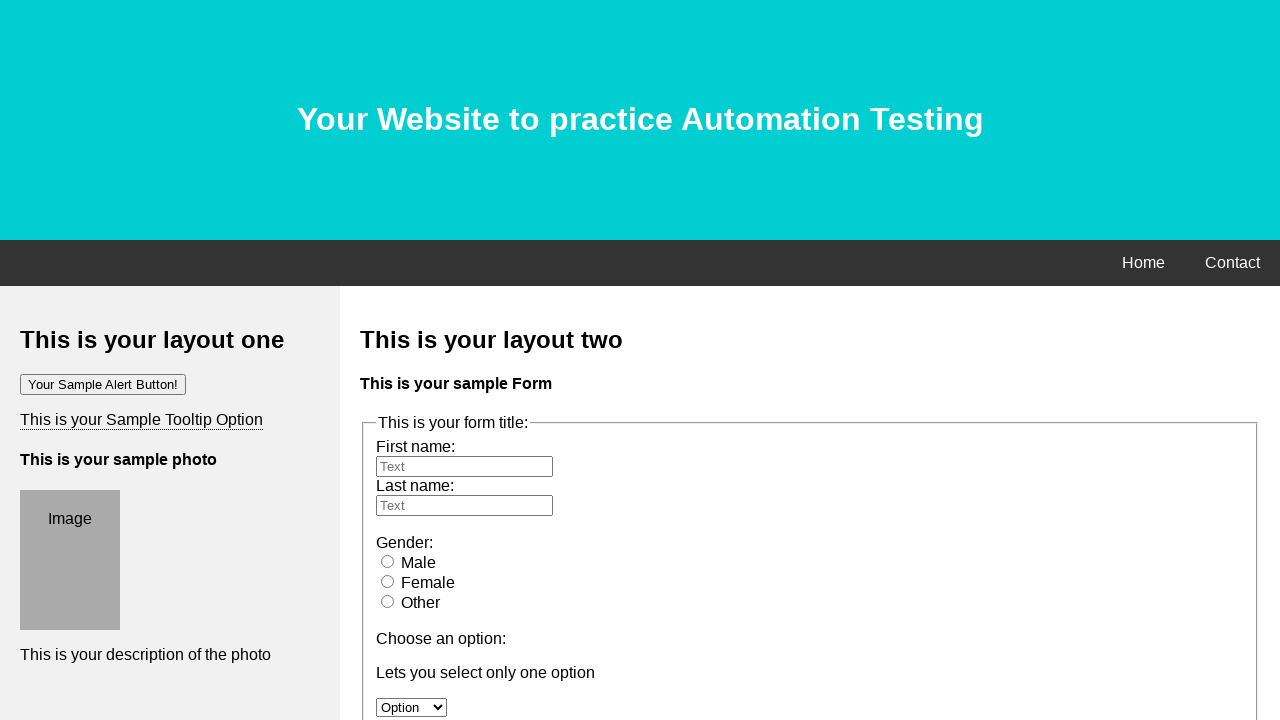

Navigated back to previous page
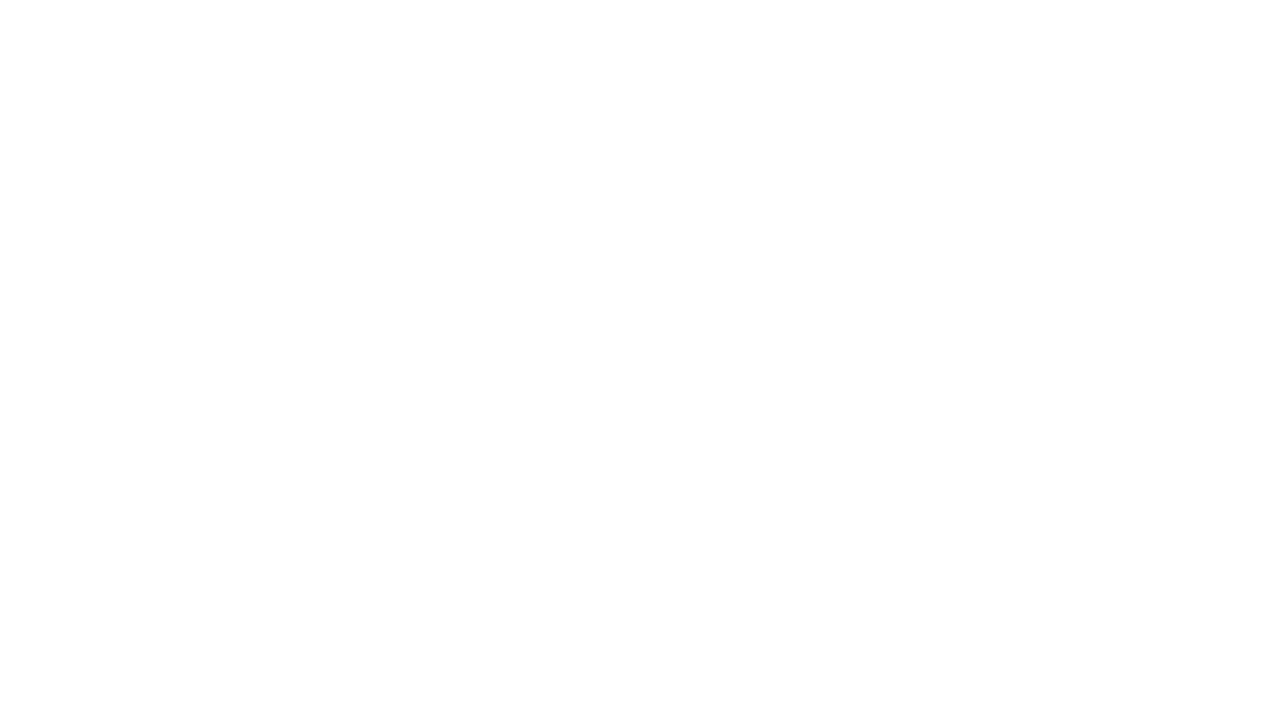

Navigated forward to next page
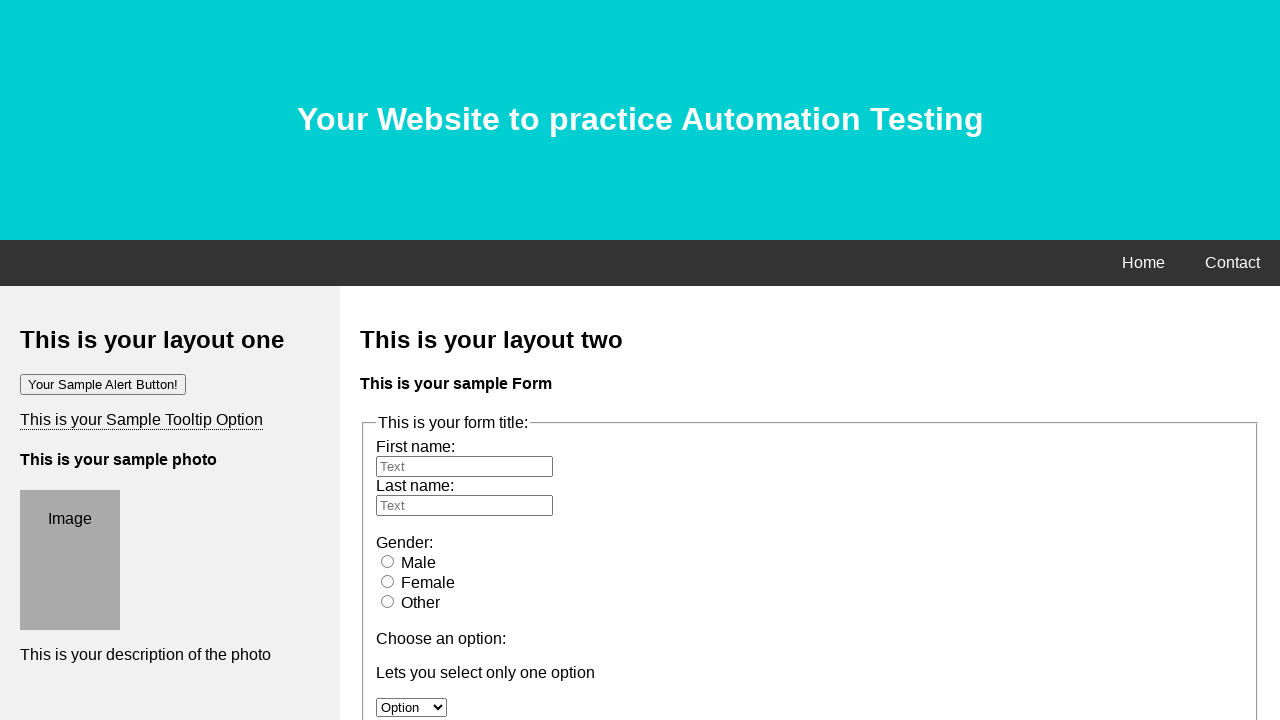

Refreshed the current page
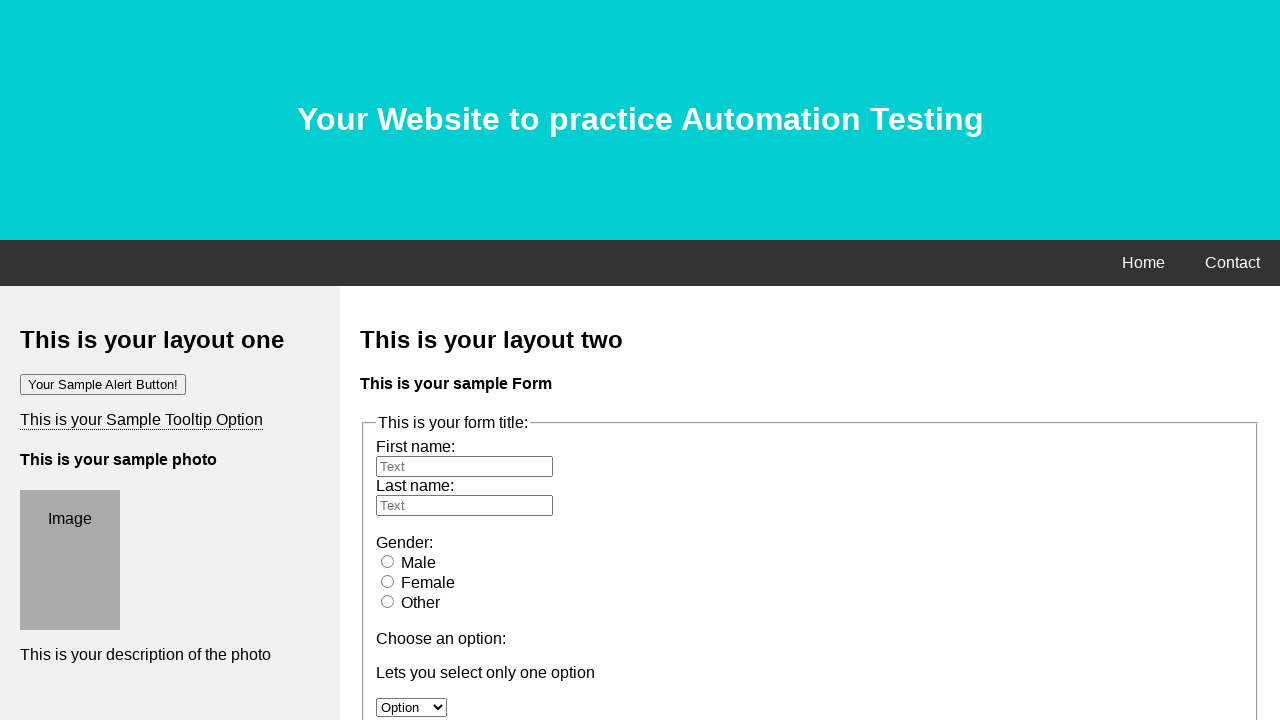

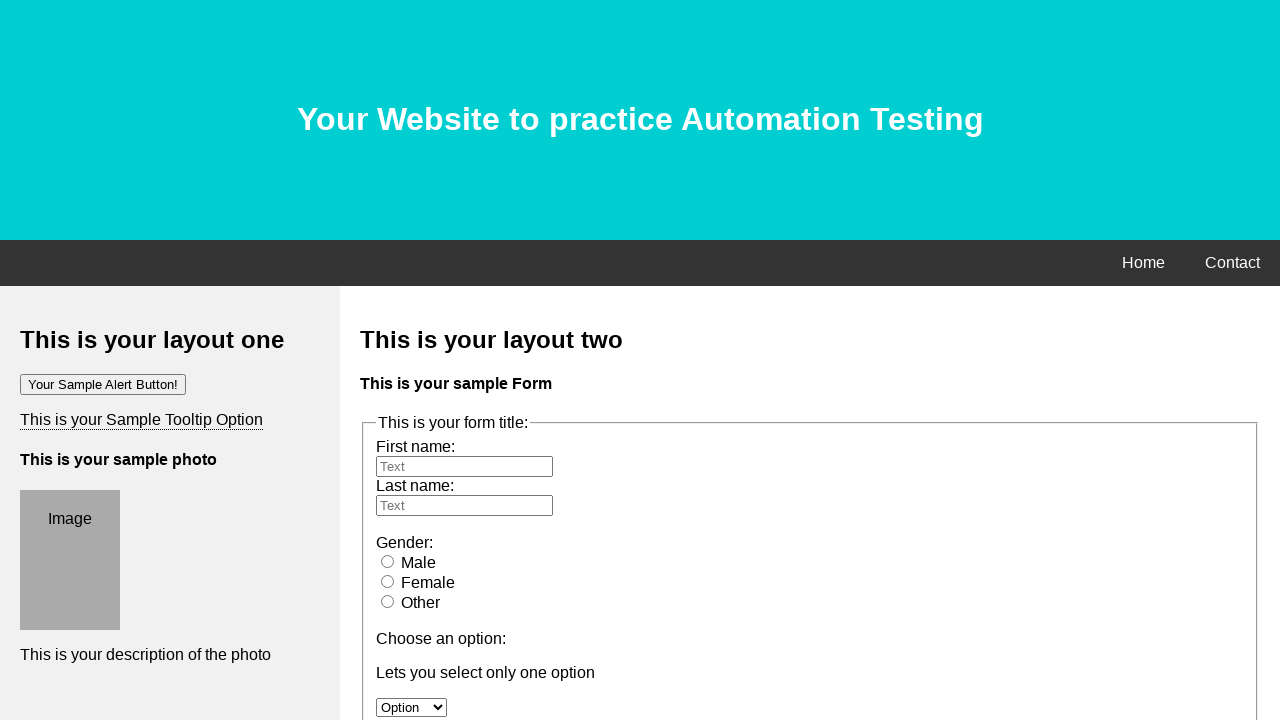